Tests drag and drop functionality on jQuery UI demo page by hovering over a menu item, navigating to the draggable demo, and performing a drag operation

Starting URL: https://jqueryui.com/

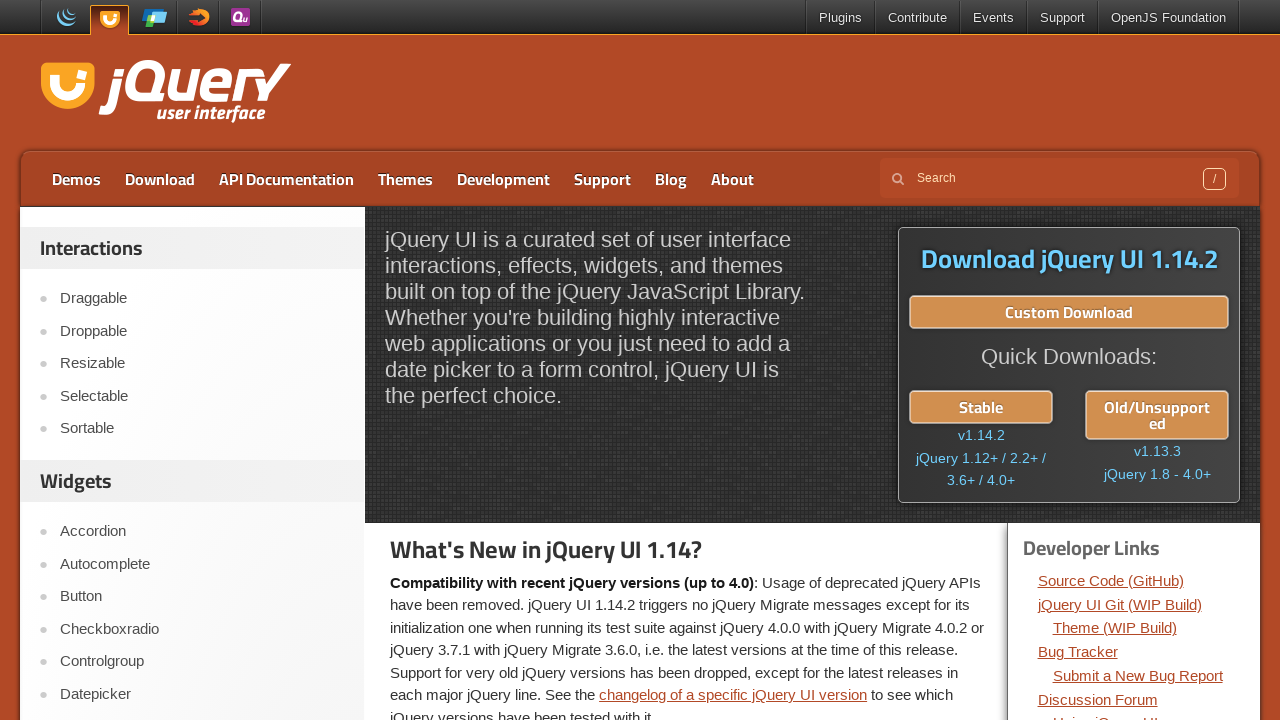

Hovered over API Documentation link at (286, 179) on a:text('API Documentation')
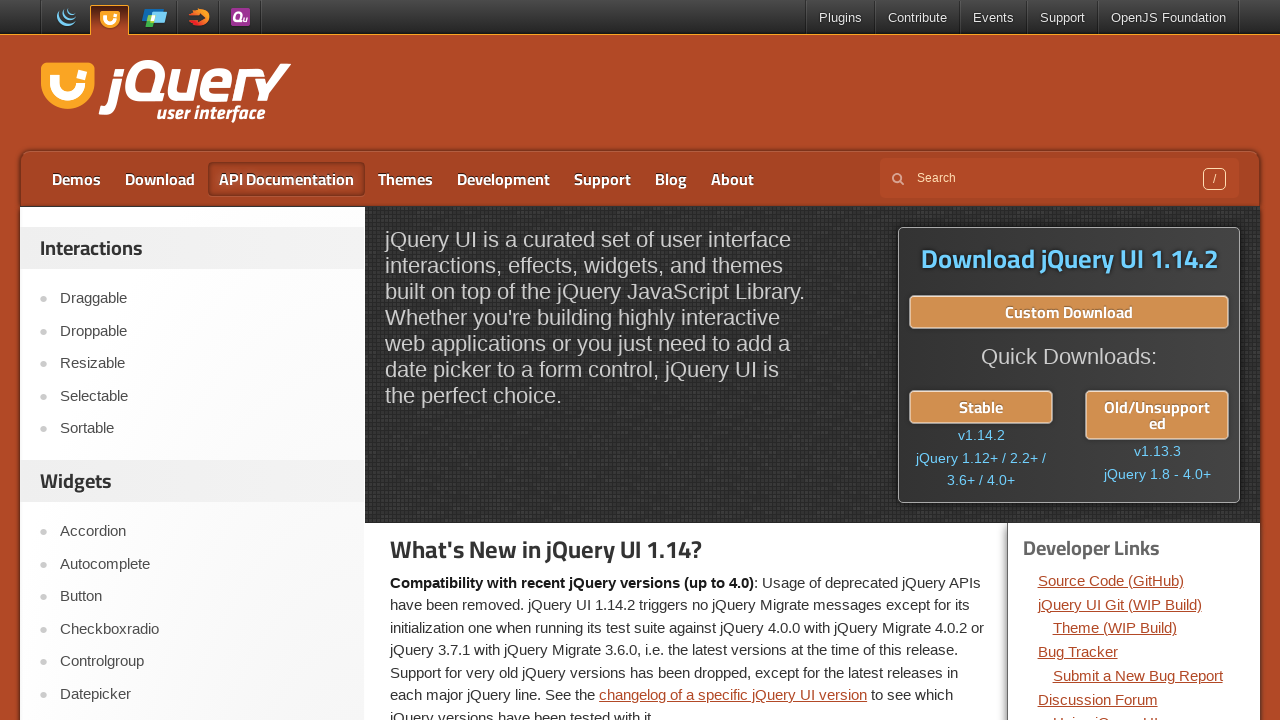

Clicked on Draggable link to navigate to demo at (202, 299) on a:text('Draggable')
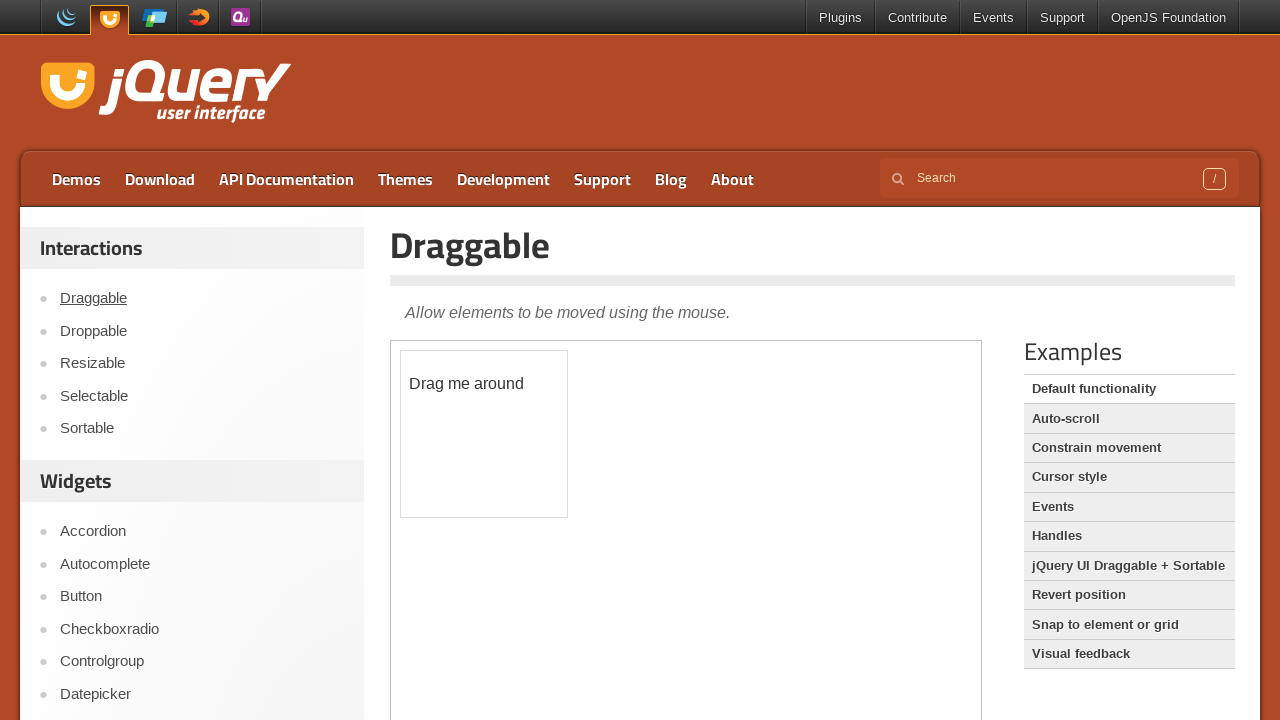

Located iframe containing demo
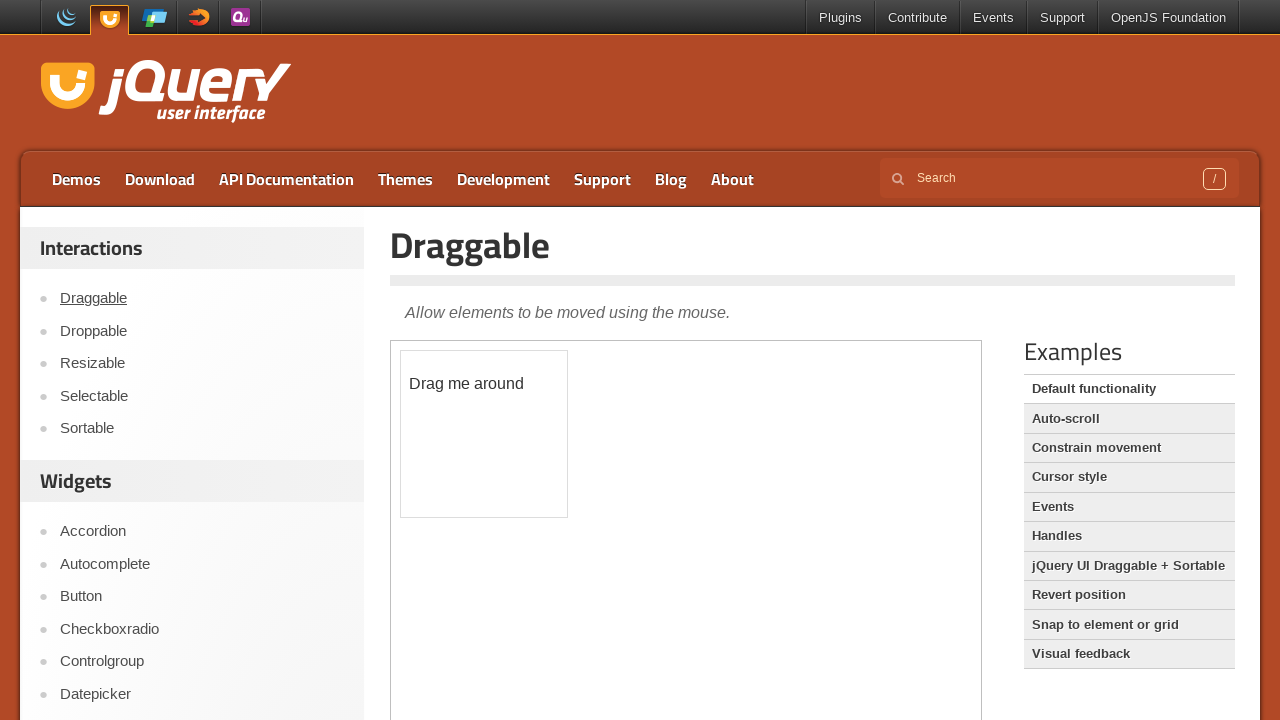

Located draggable element
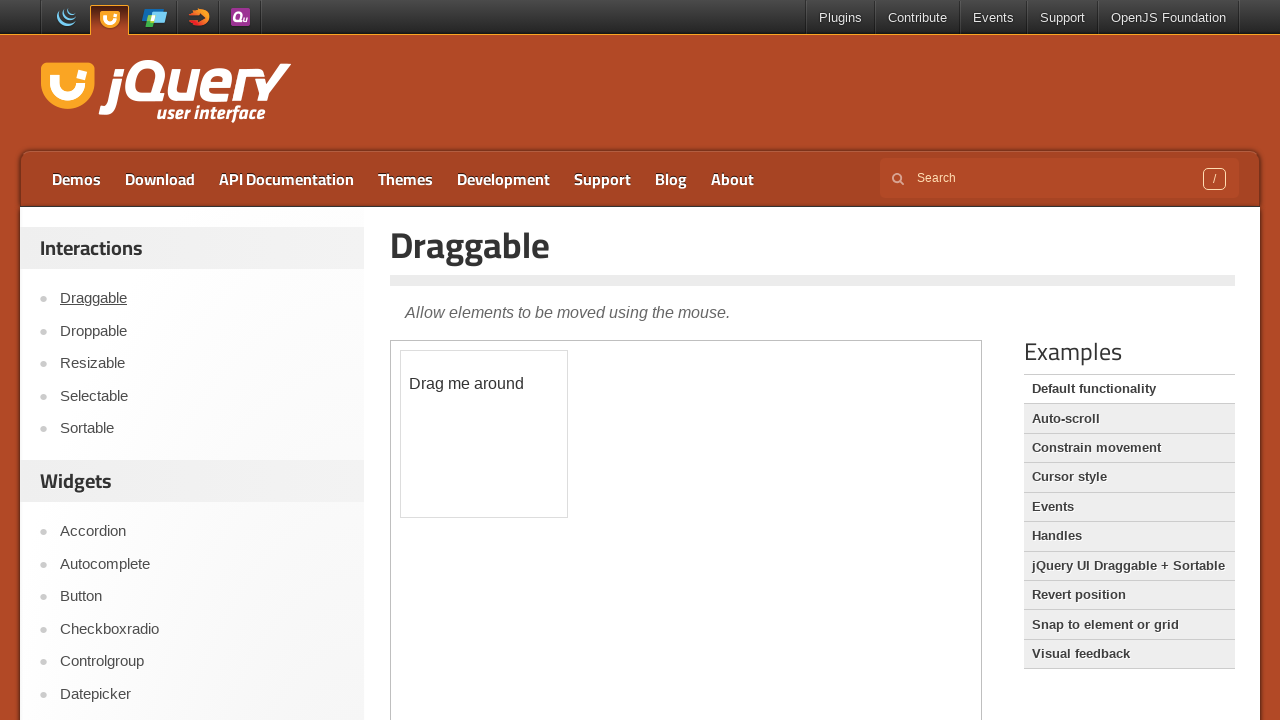

Performed drag operation on draggable element to position (178, 165) at (579, 516)
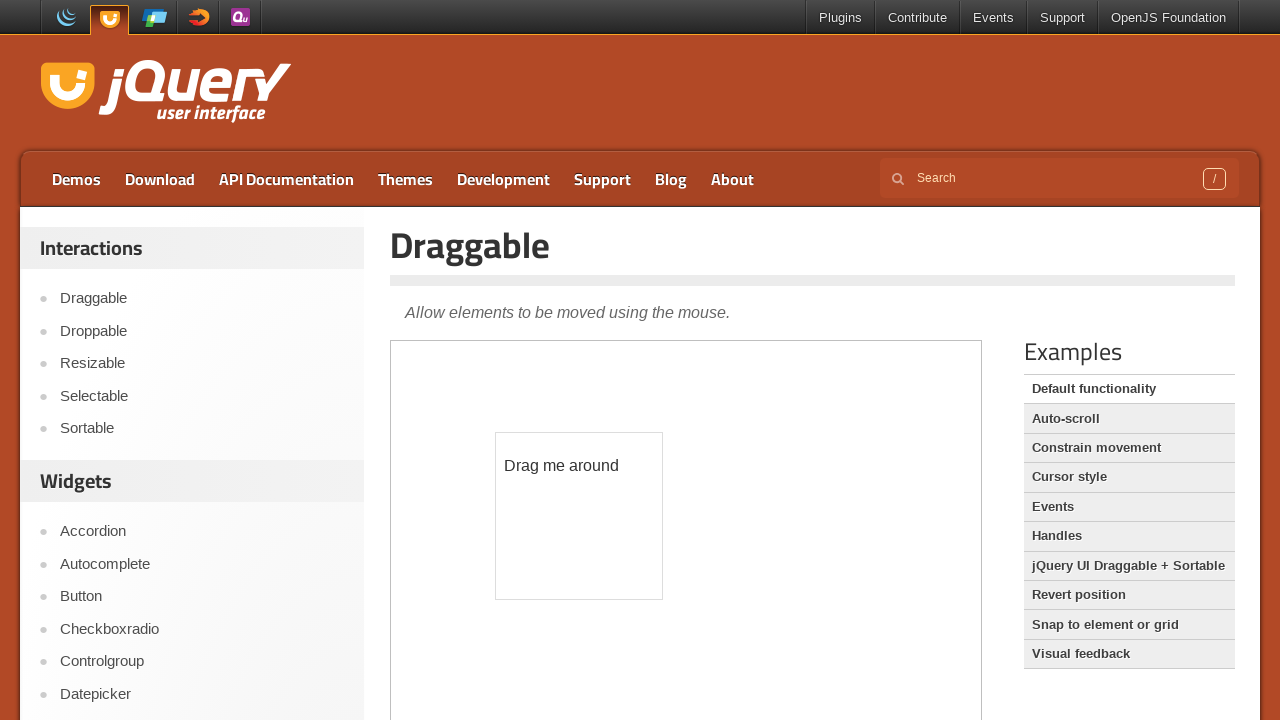

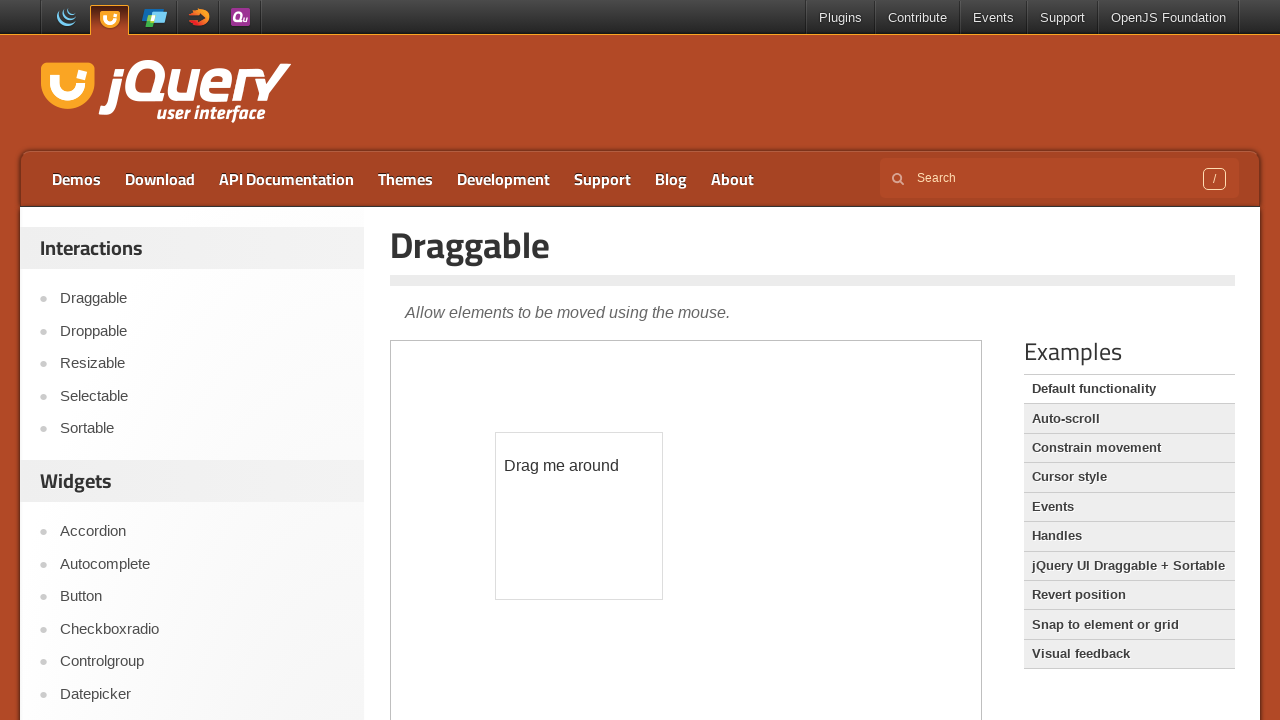